Tests re-entering a name by clicking the name field, clearing it, and typing a new name followed by Tab key

Starting URL: https://draffelberg.github.io/QuizMaster/

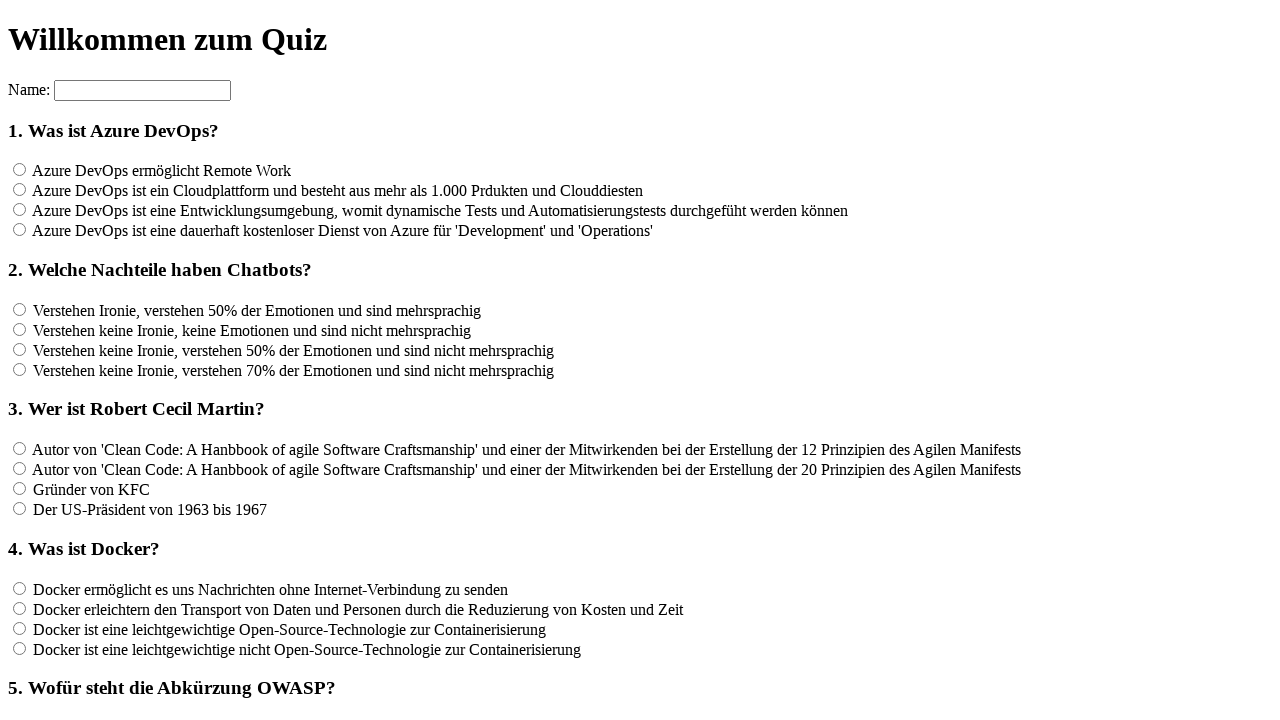

Navigated to QuizMaster application
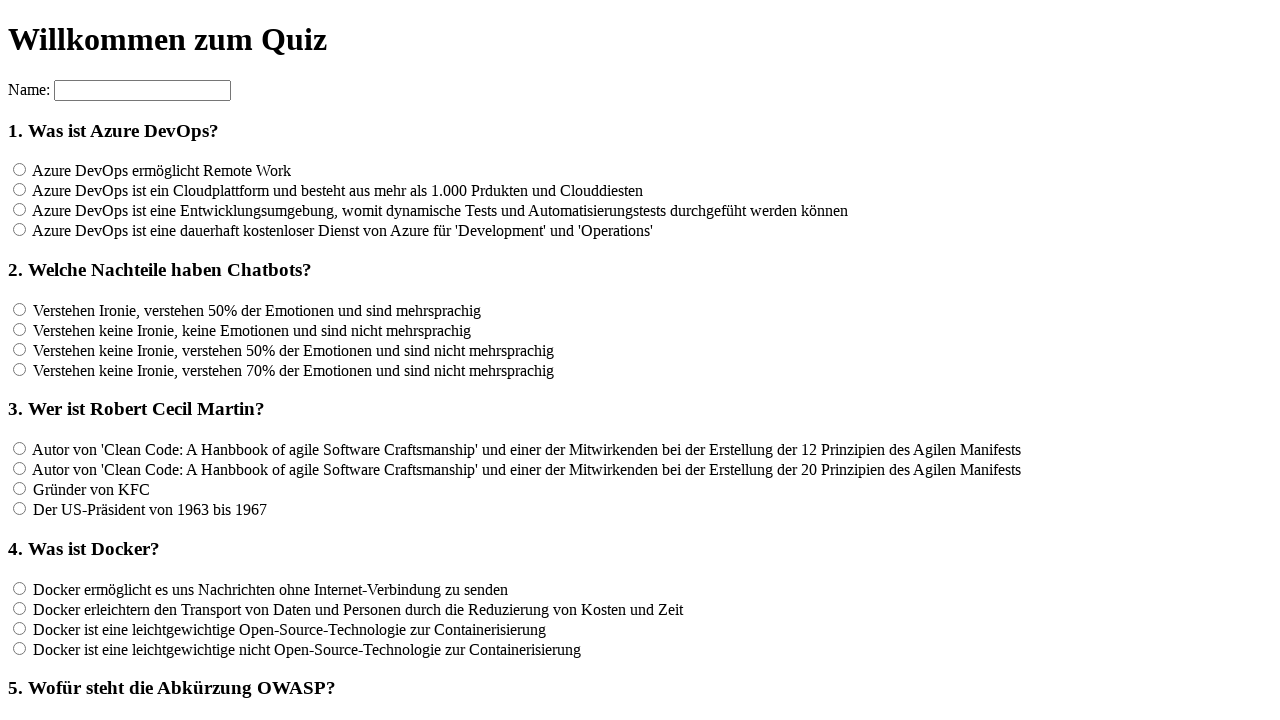

Clicked on the name input field at (142, 90) on input[name='name']
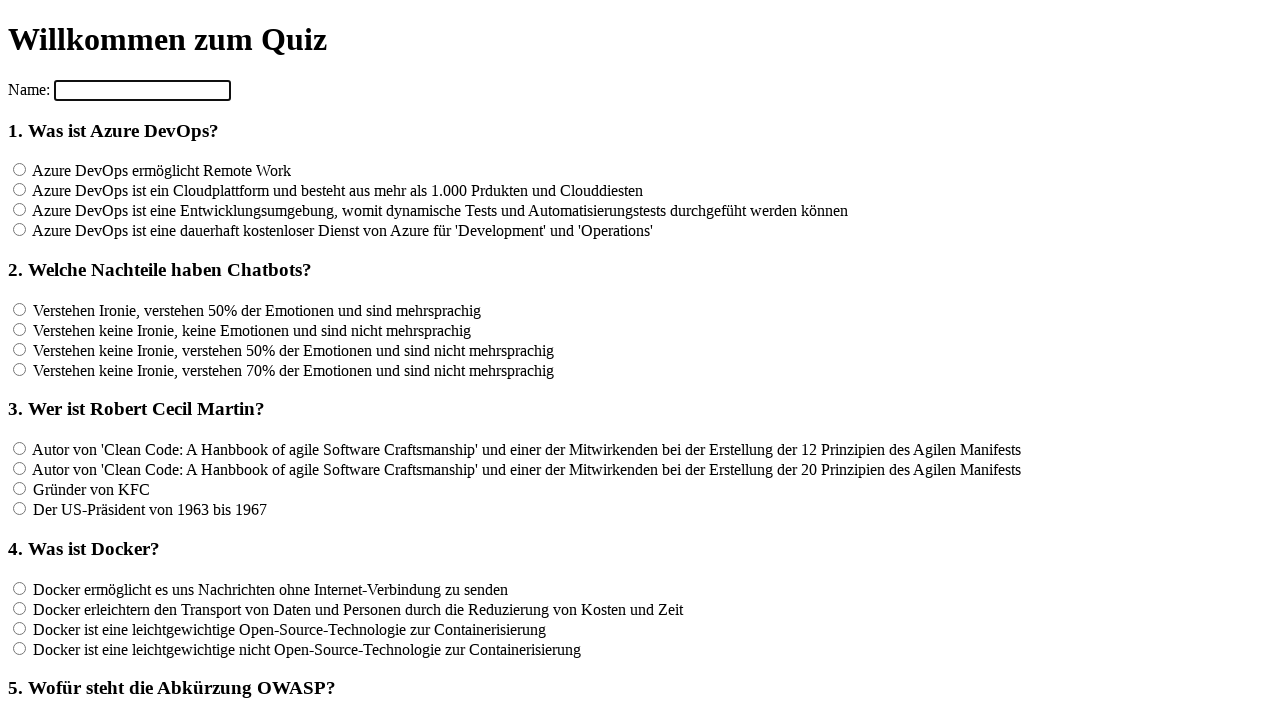

Cleared the existing name from the input field on input[name='name']
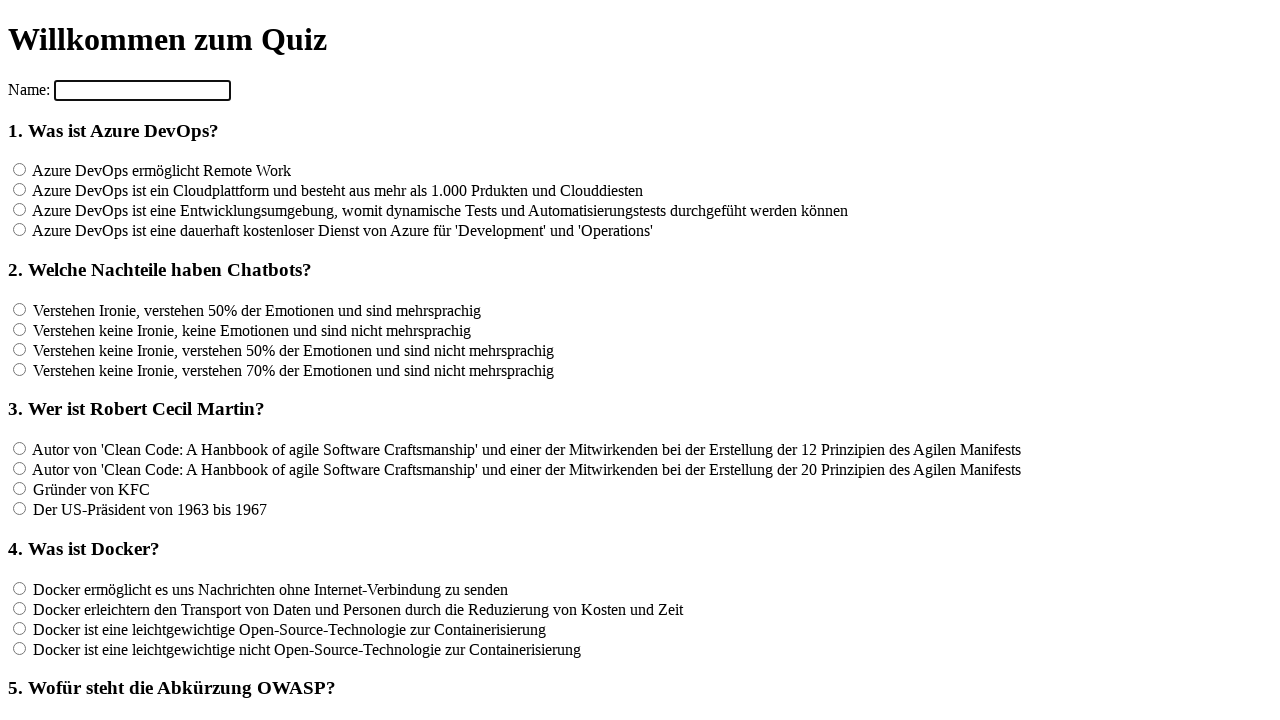

Entered new name 'Hacker' in the name field on input[name='name']
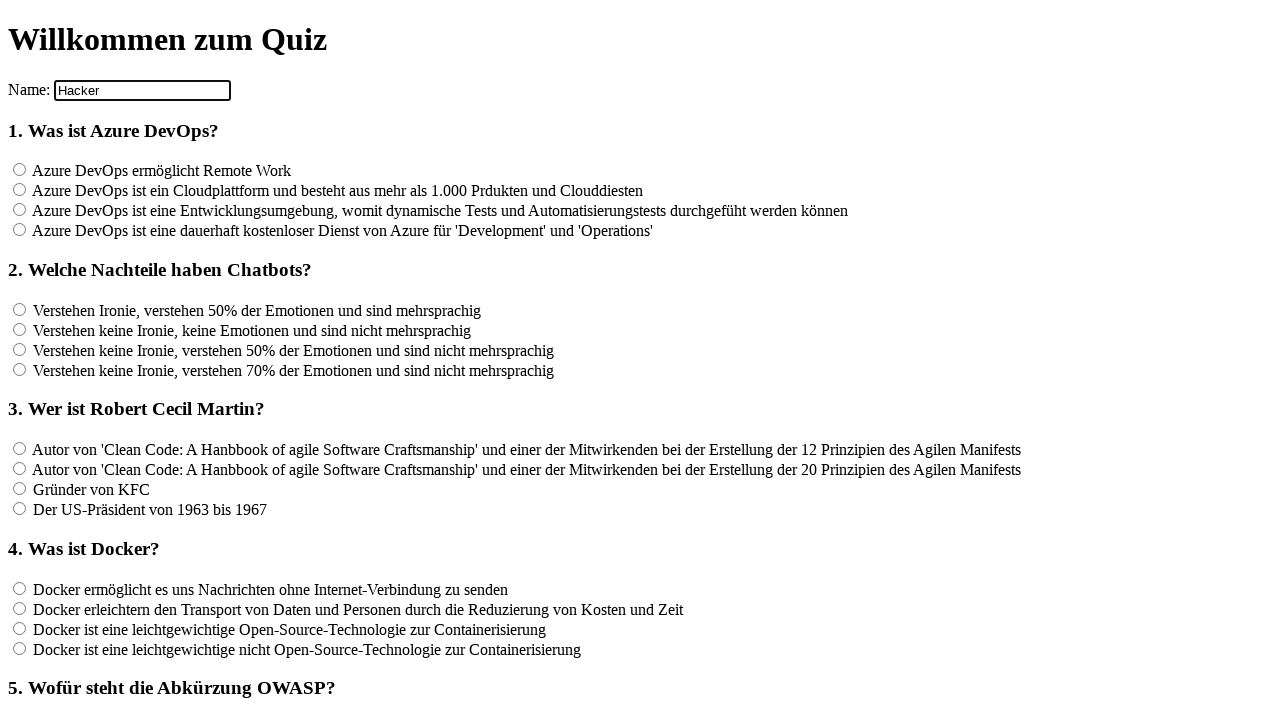

Pressed Tab key to move focus from name field on input[name='name']
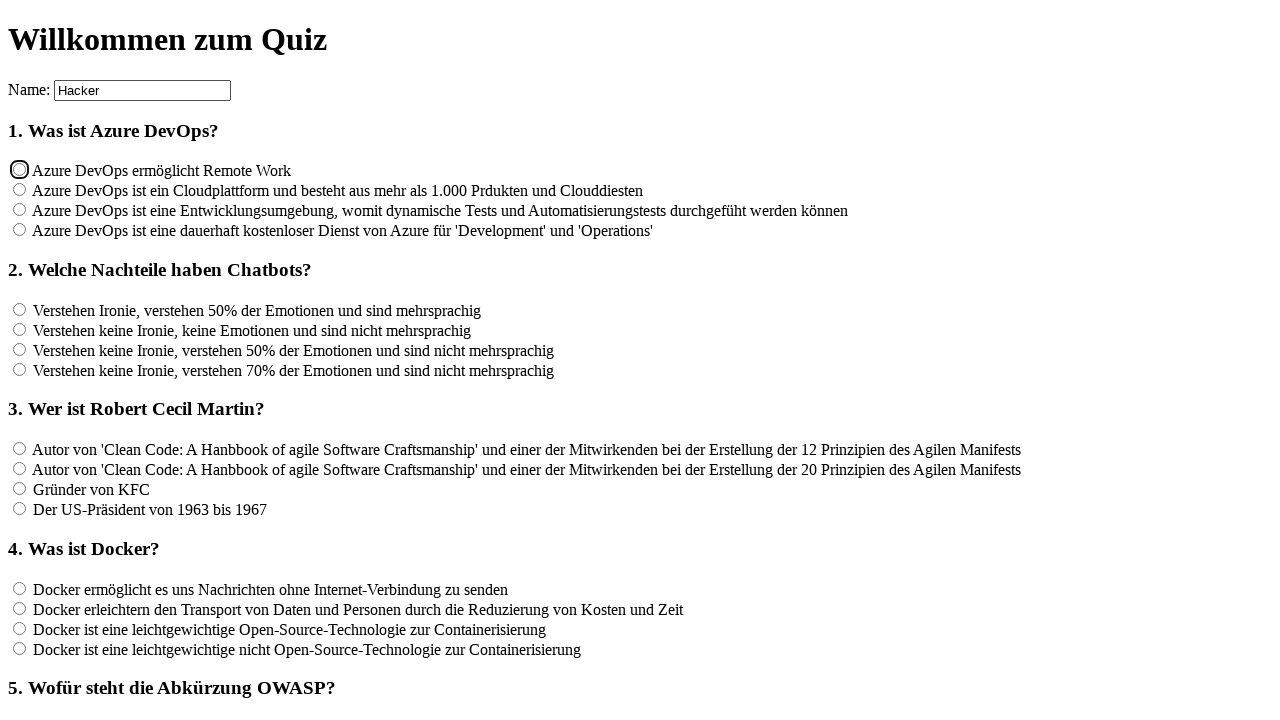

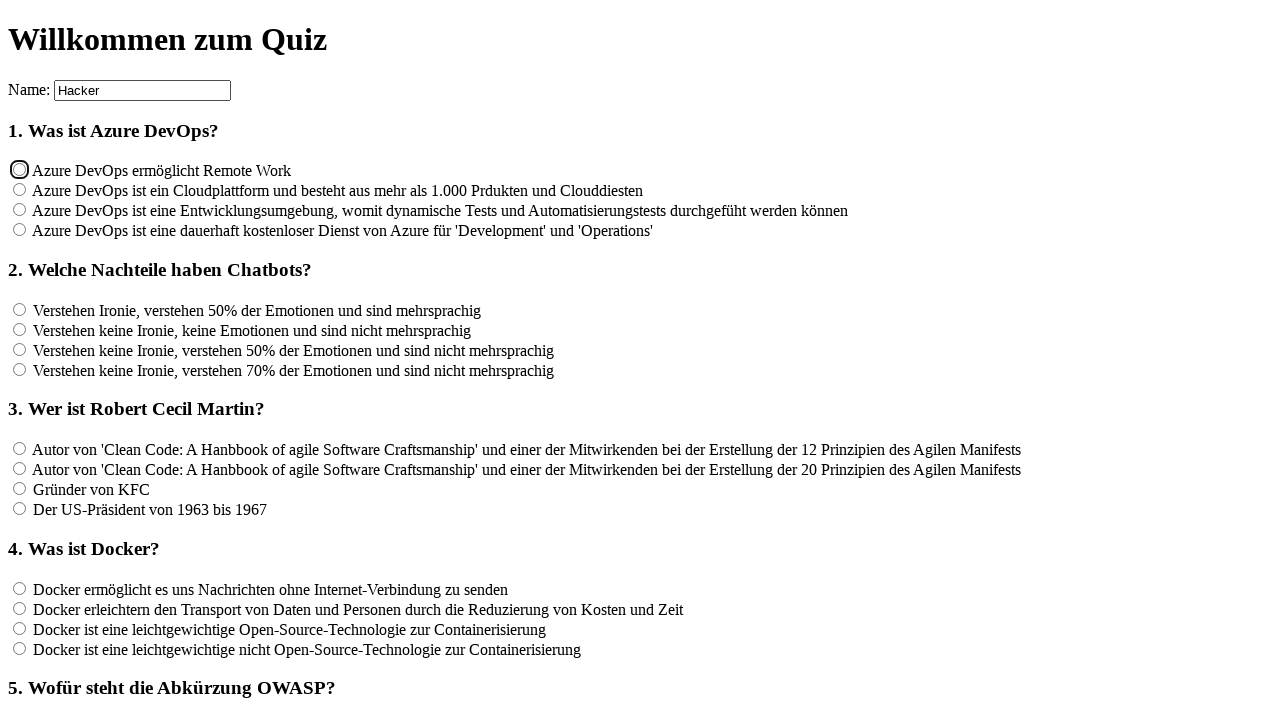